Tests marking individual items as complete by clicking their checkboxes

Starting URL: https://demo.playwright.dev/todomvc

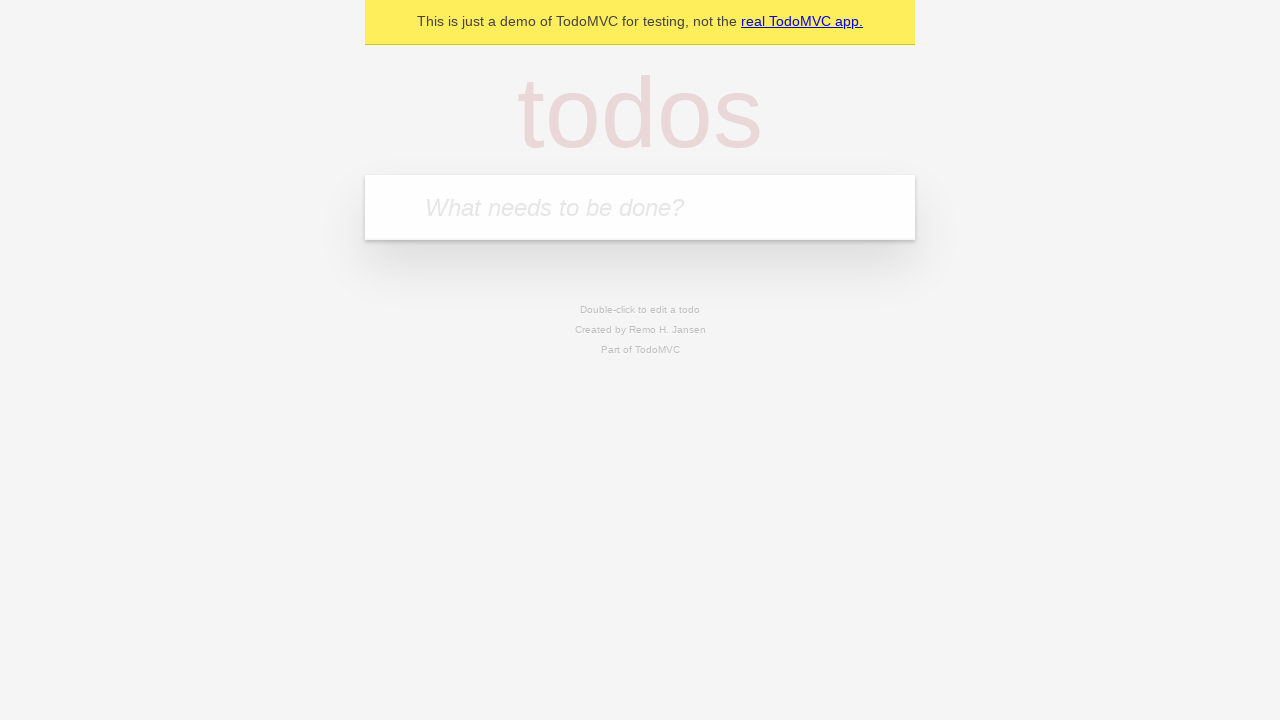

Filled new todo input with 'buy some cheese' on .new-todo
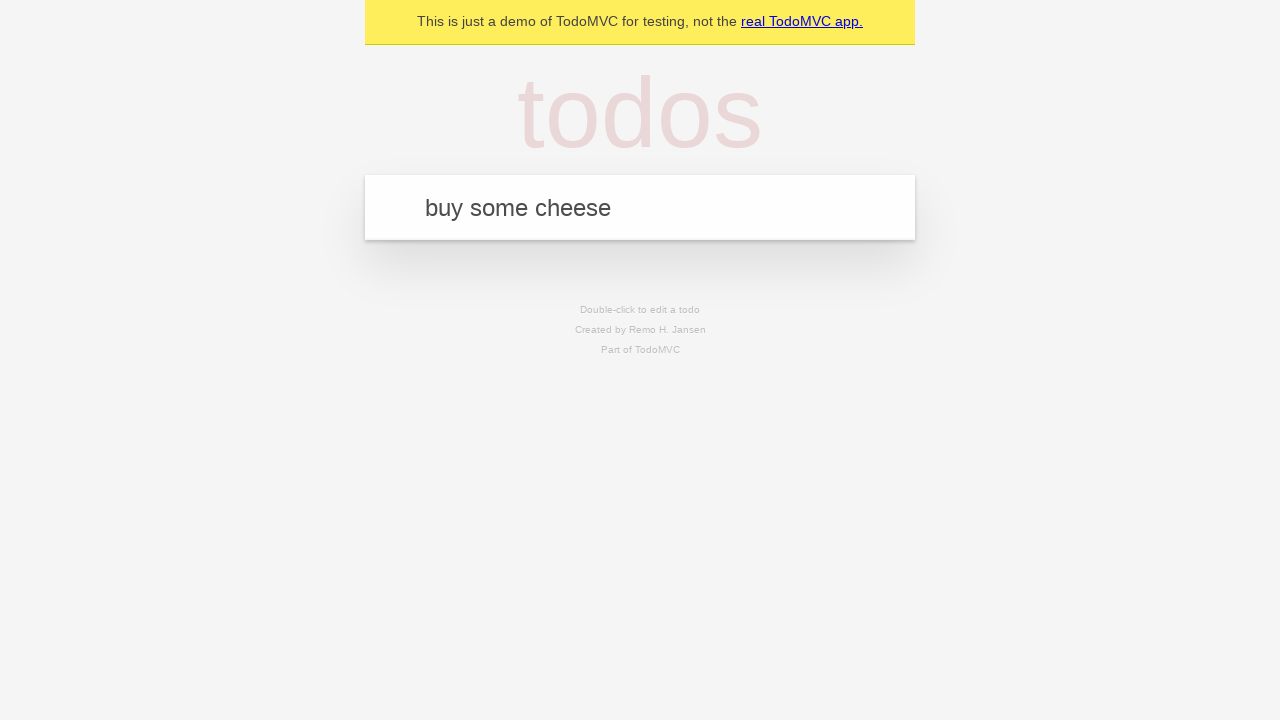

Pressed Enter to create first todo item on .new-todo
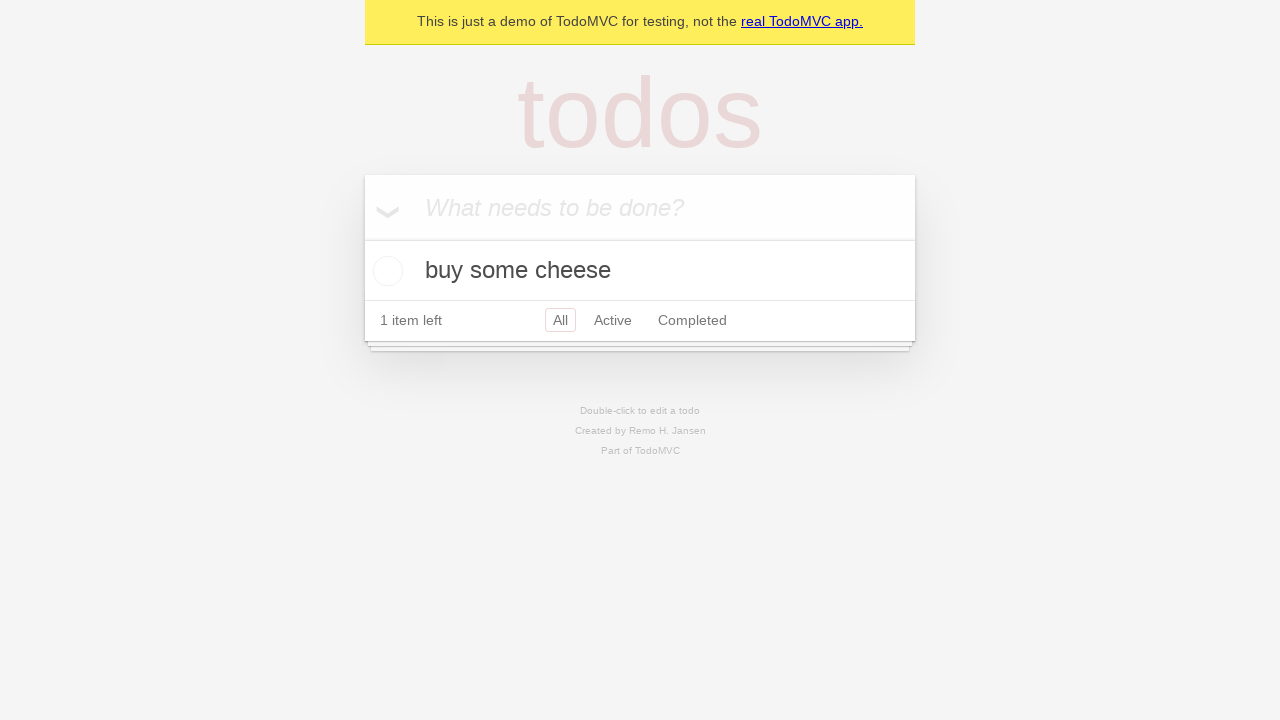

Filled new todo input with 'feed the cat' on .new-todo
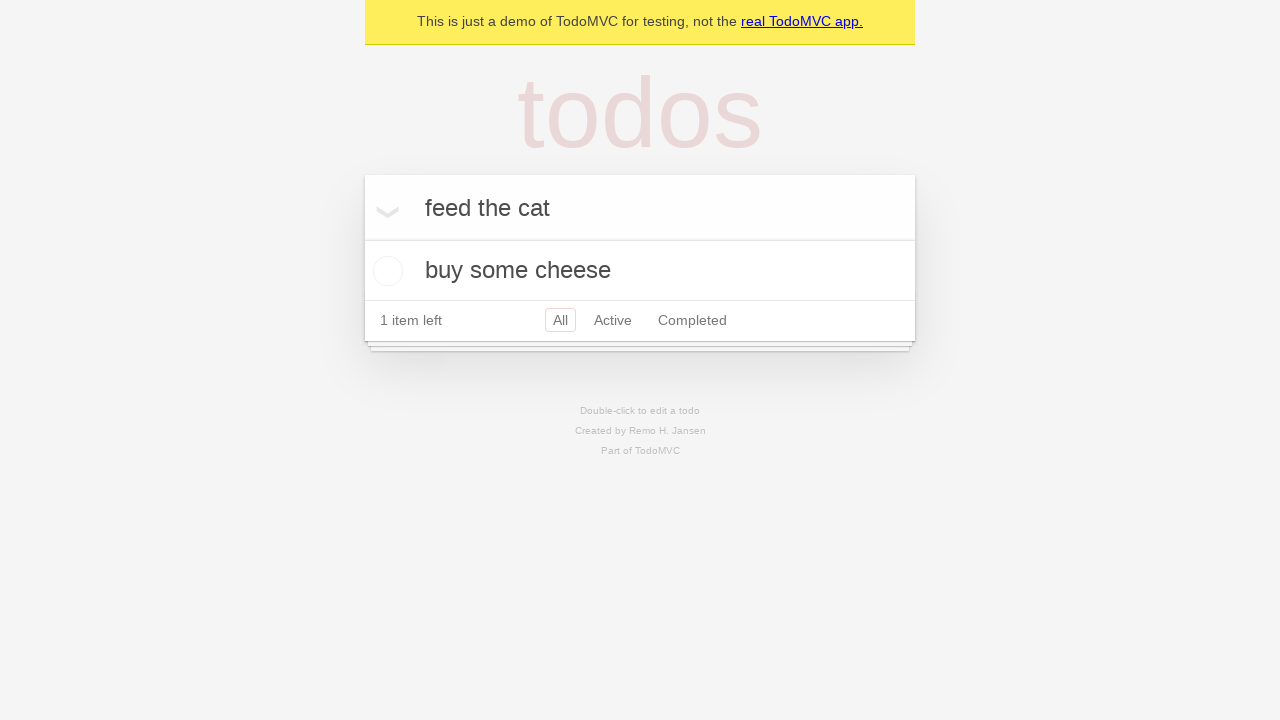

Pressed Enter to create second todo item on .new-todo
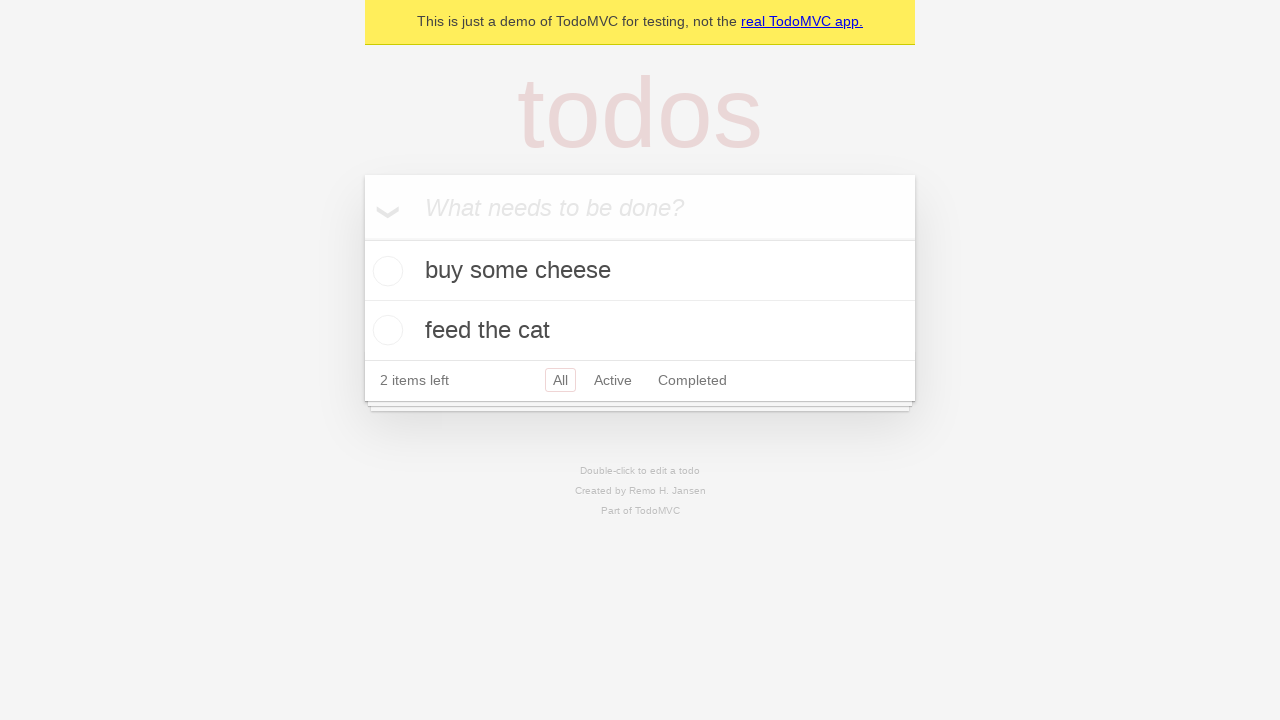

Waited for second todo item to appear in list
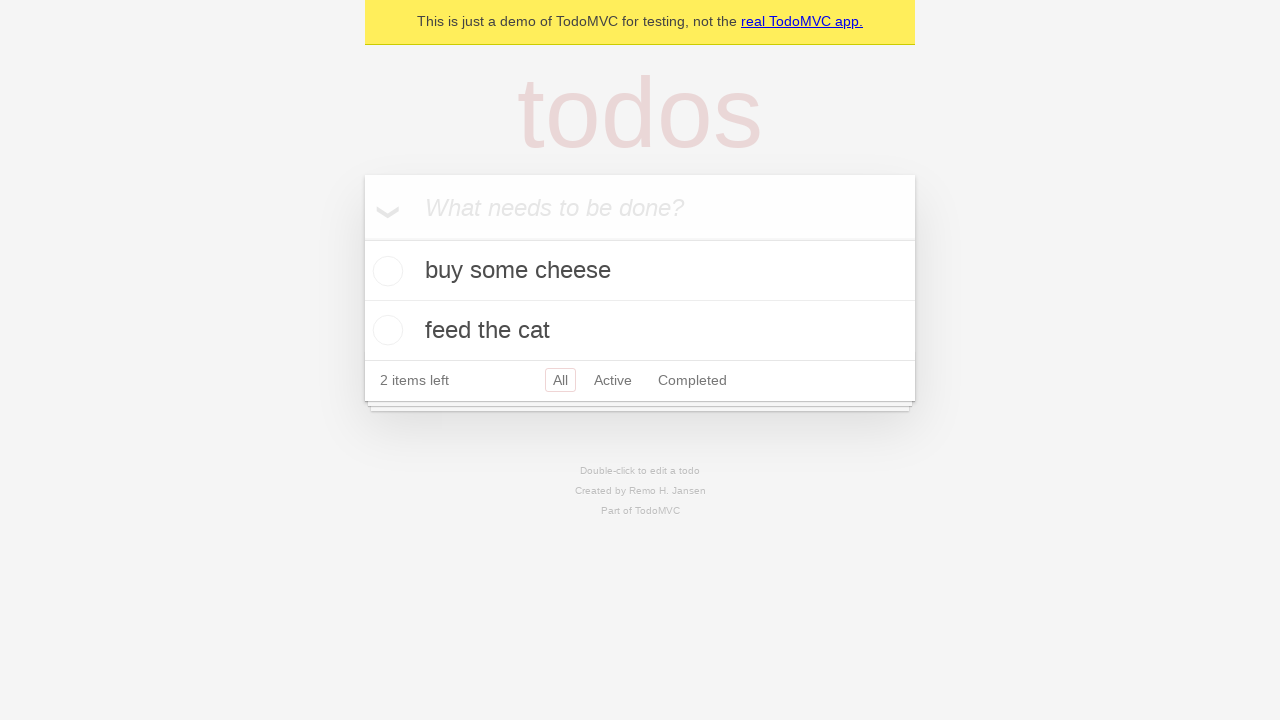

Clicked checkbox to mark first todo item as complete at (385, 271) on .todo-list li:nth-child(1) .toggle
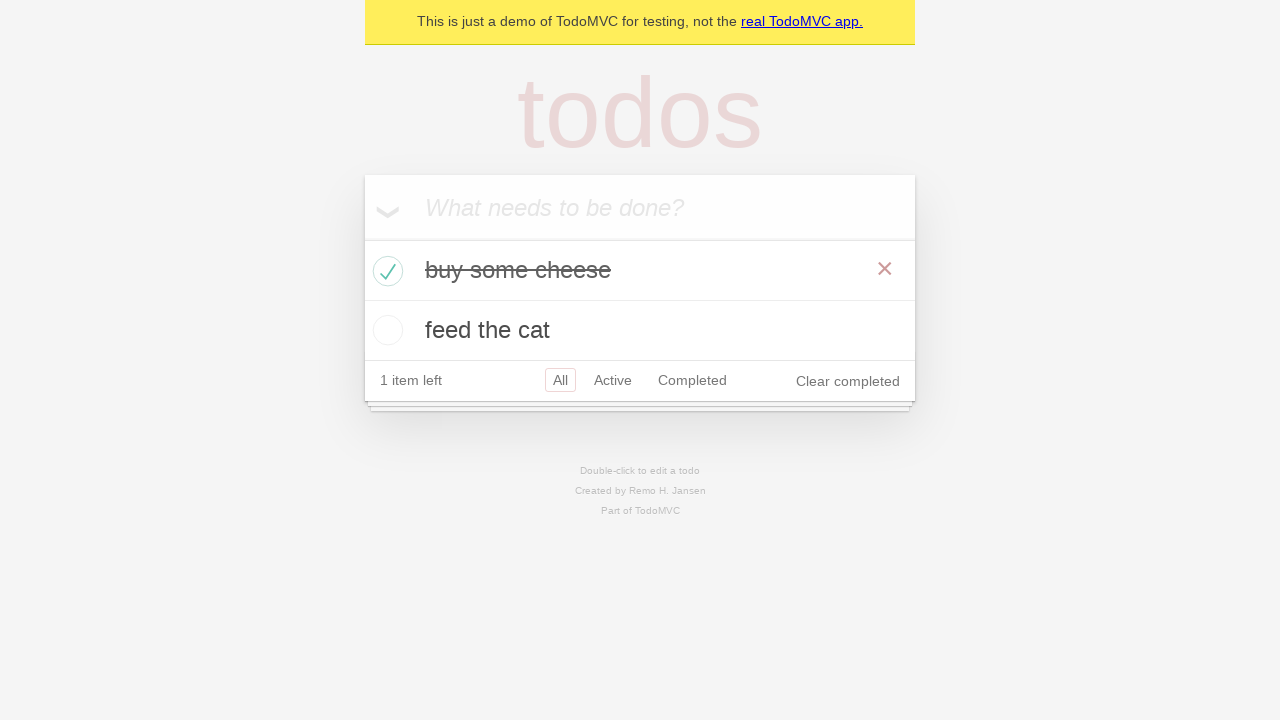

Clicked checkbox to mark second todo item as complete at (385, 330) on .todo-list li:nth-child(2) .toggle
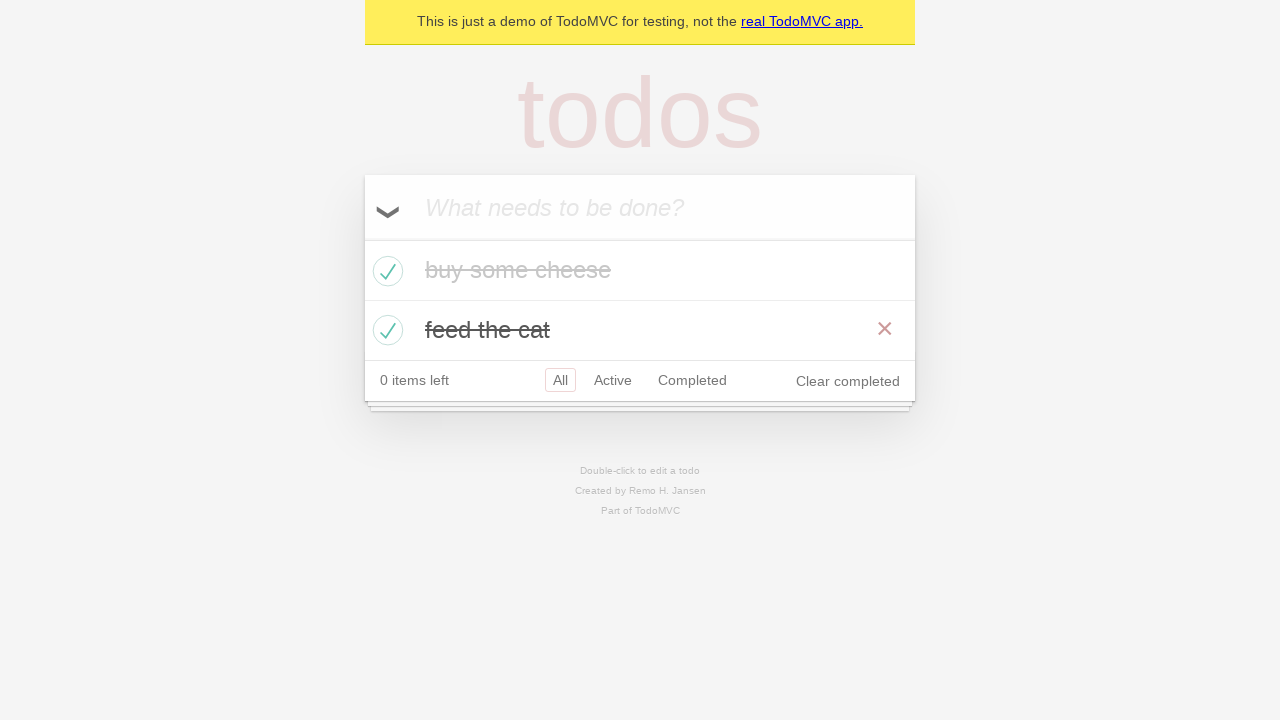

Verified second todo item is marked as completed
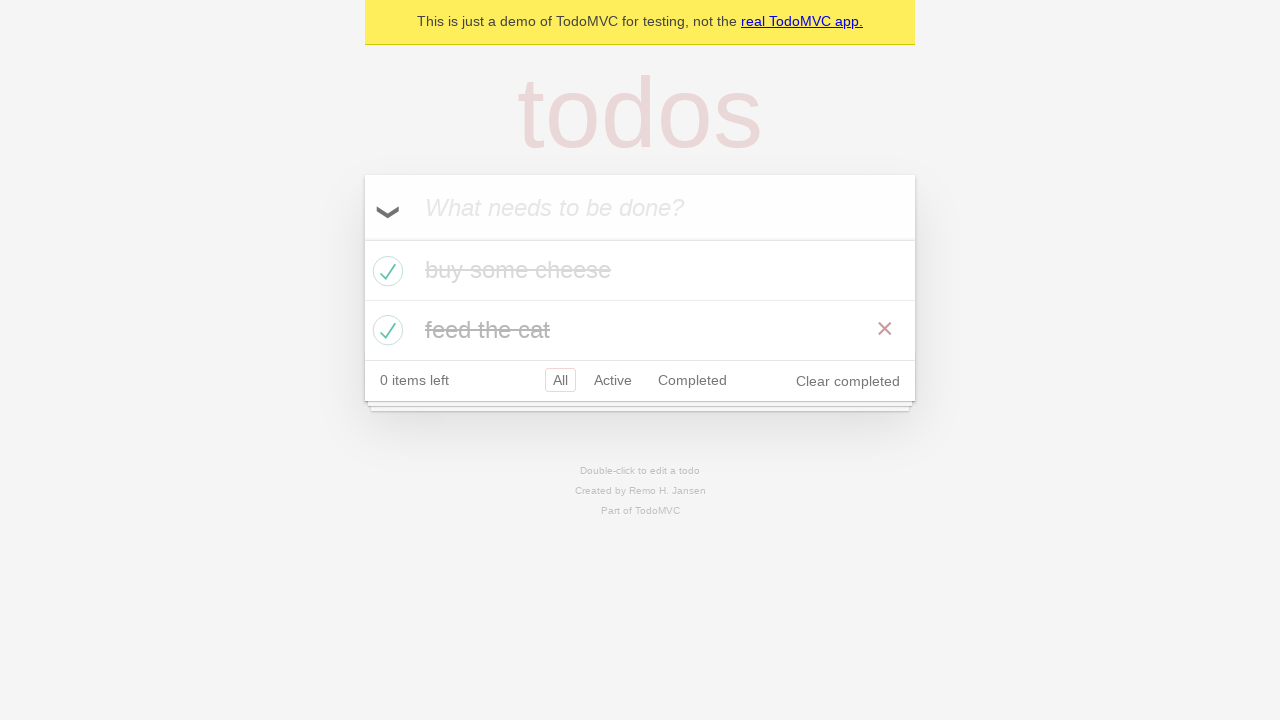

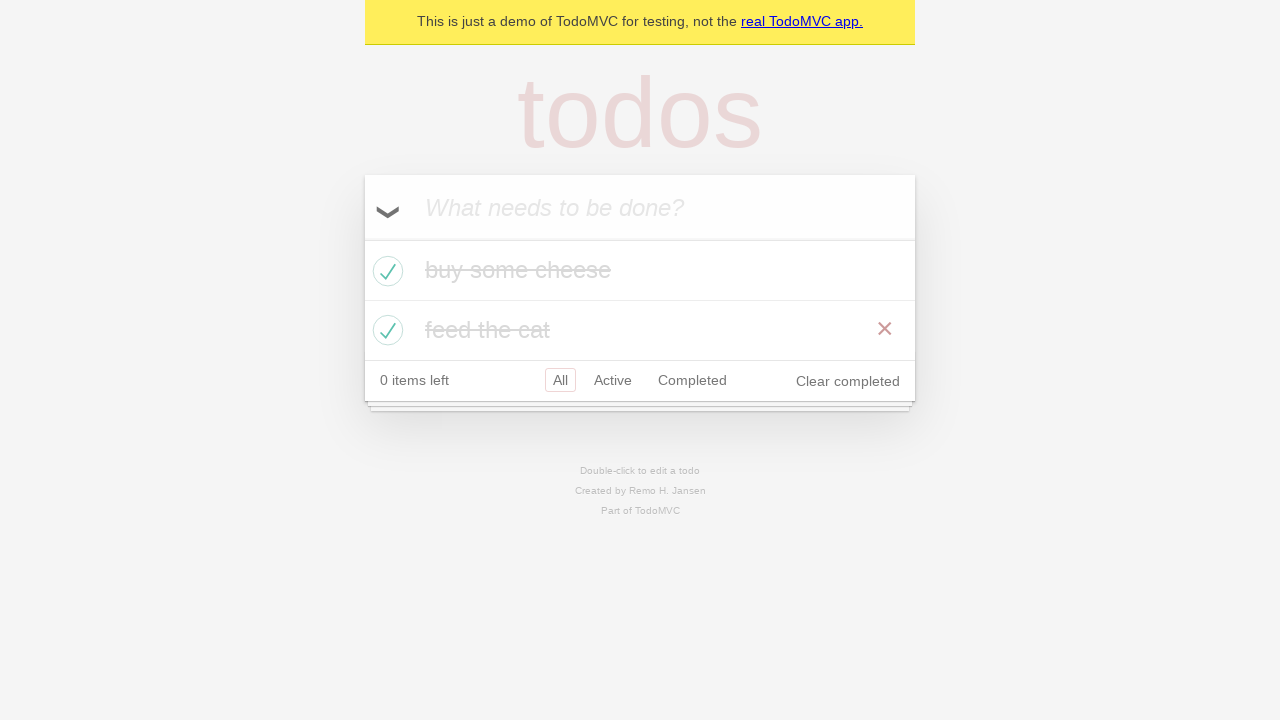